Tests hover functionality by hovering over an avatar image and verifying that the caption information becomes visible.

Starting URL: http://the-internet.herokuapp.com/hovers

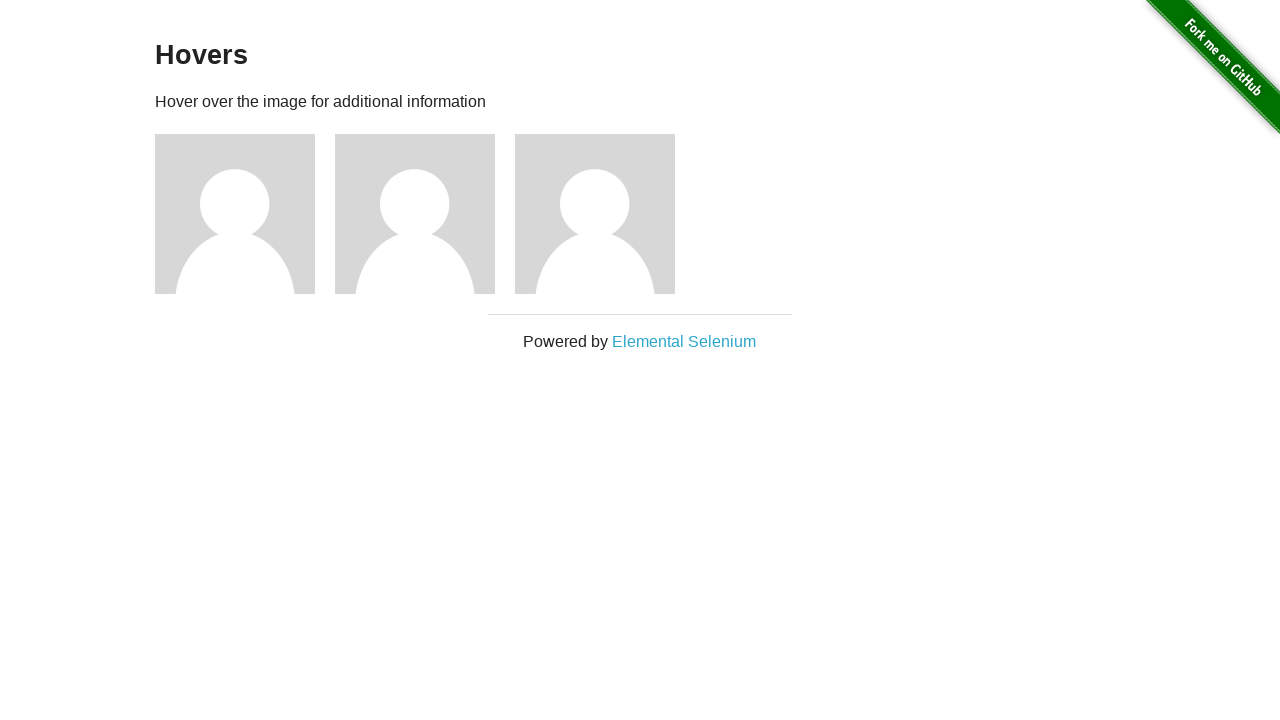

Located the first avatar figure element
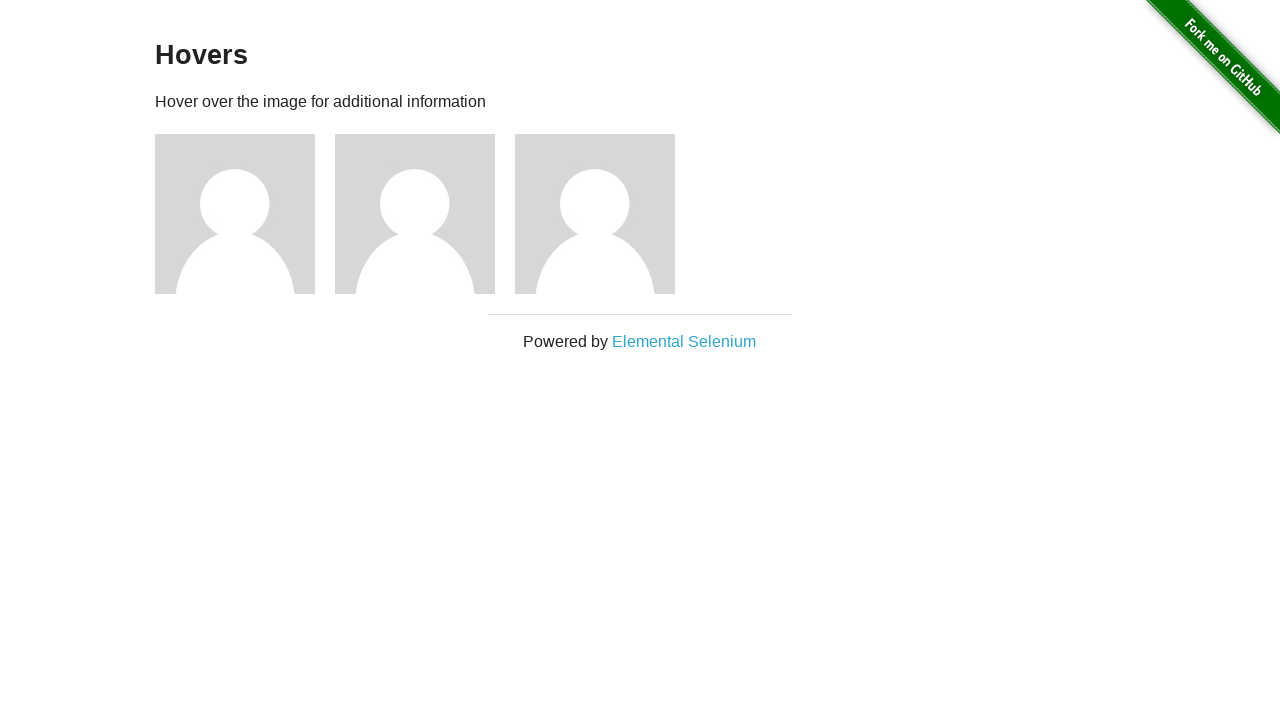

Hovered over the avatar image at (245, 214) on .figure >> nth=0
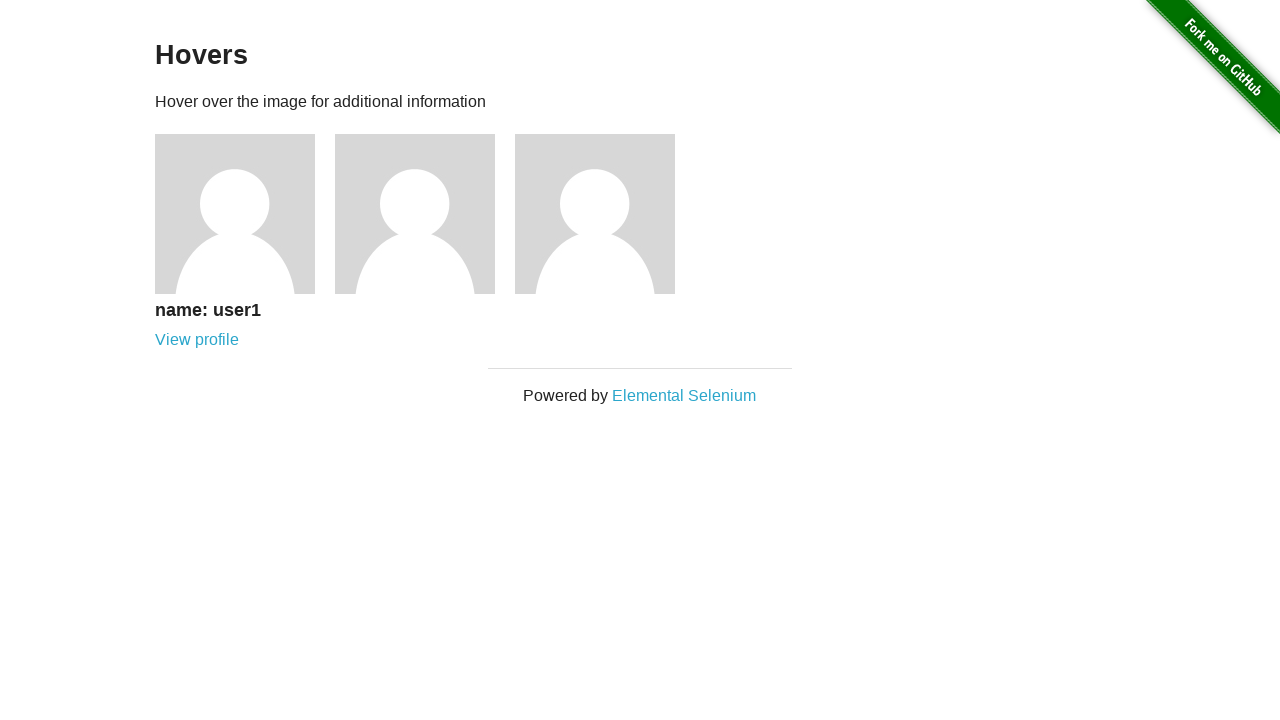

Caption information became visible after hover
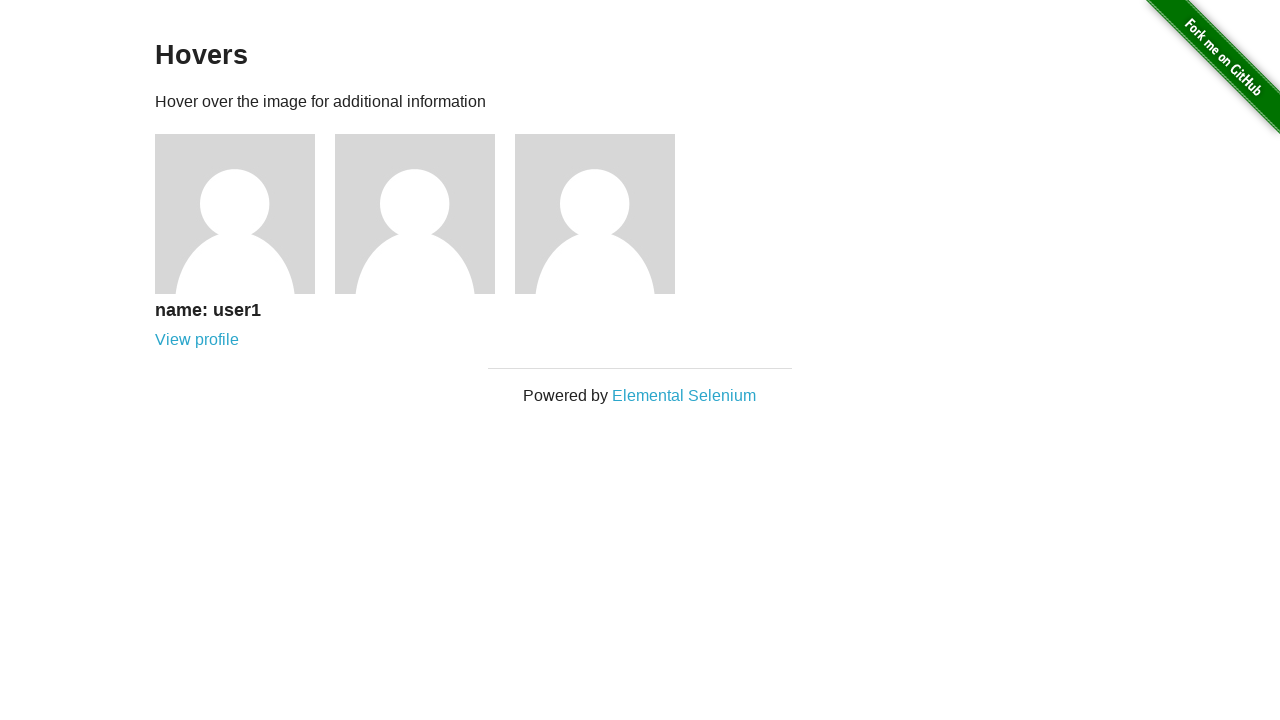

Verified that the caption is visible
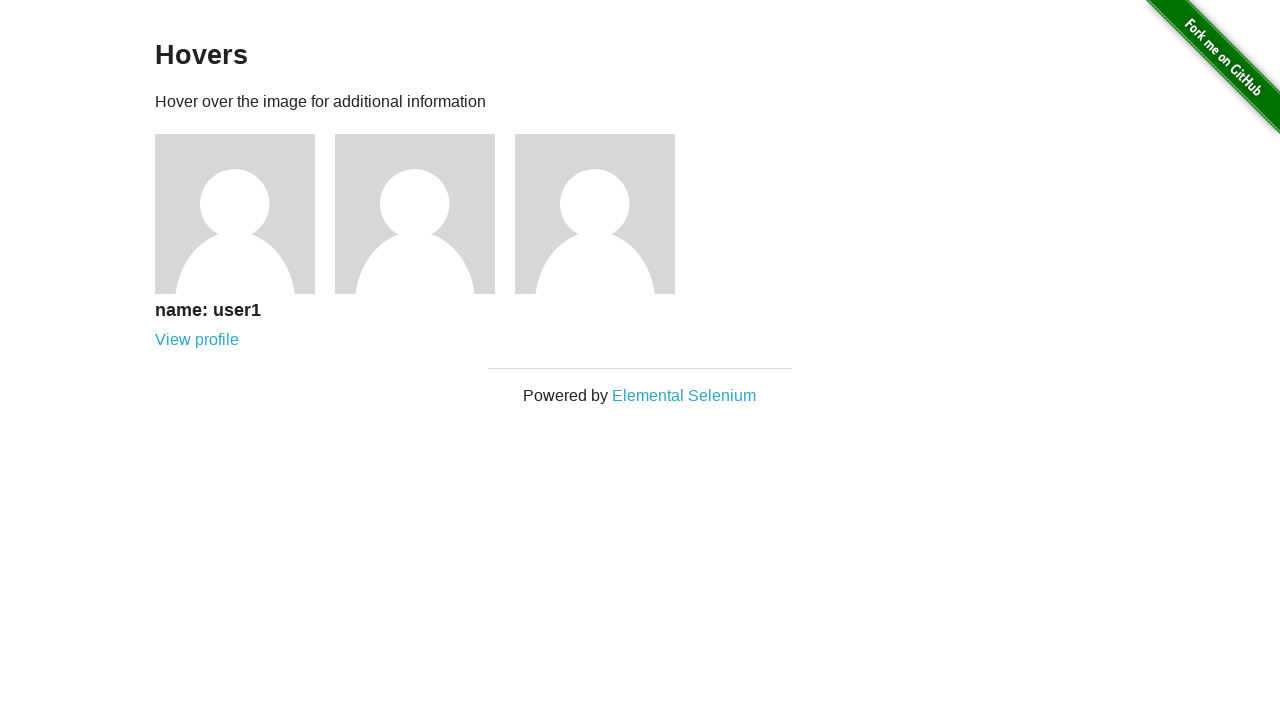

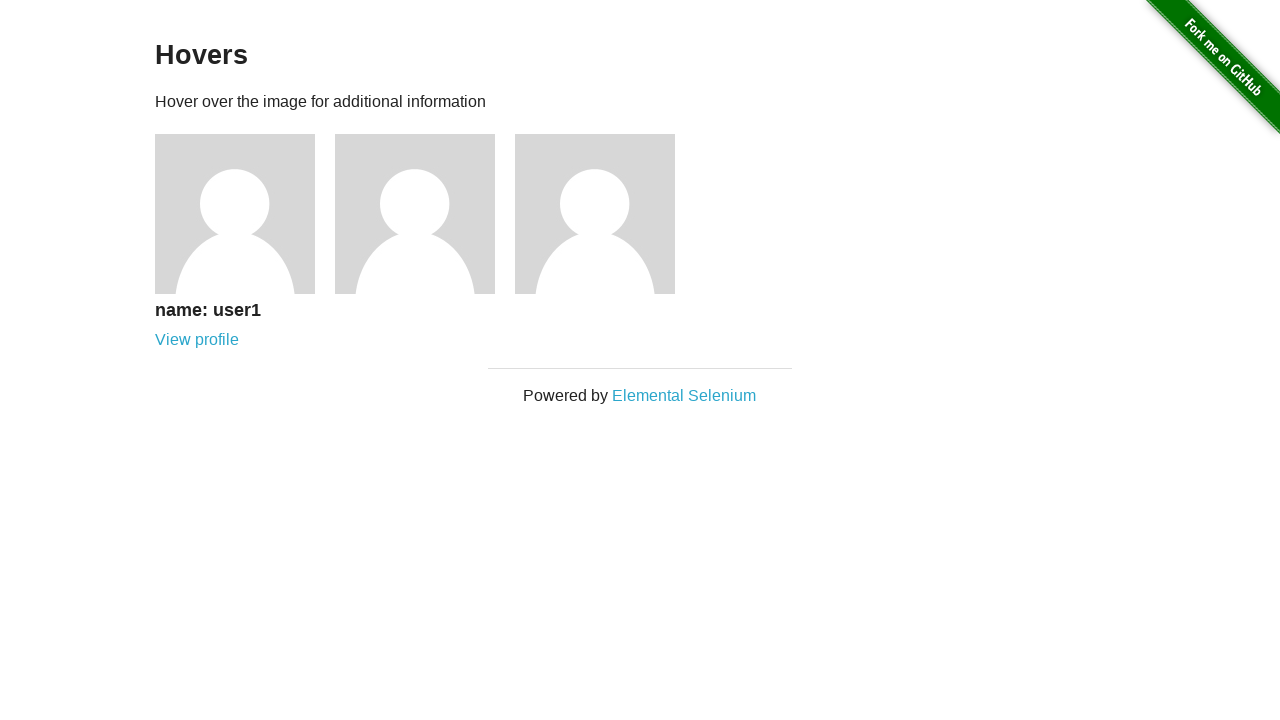